Tests handling of nested frames by switching between different frames and filling input fields within each frame

Starting URL: https://ui.vision/demo/webtest/frames/

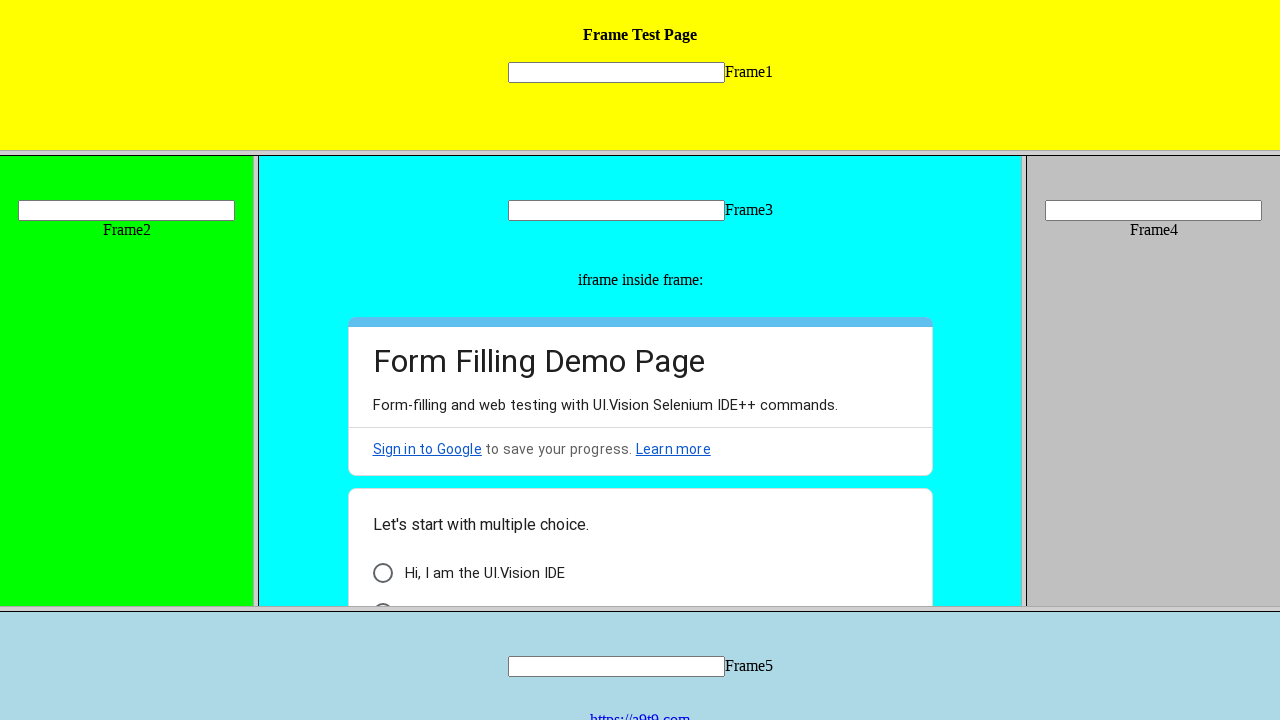

Located frame 1 (frame_1.html)
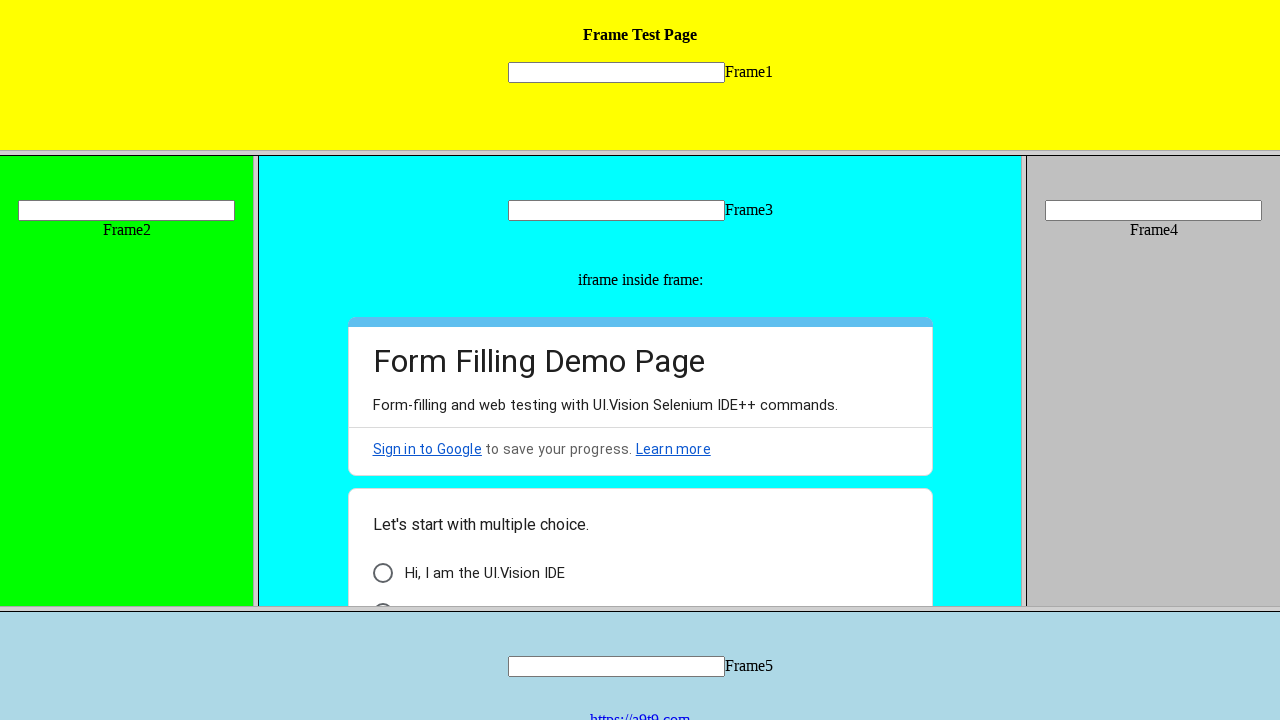

Filled input field in frame 1 with 'Hello World' on frame[src='frame_1.html'] >> internal:control=enter-frame >> input[name='mytext1
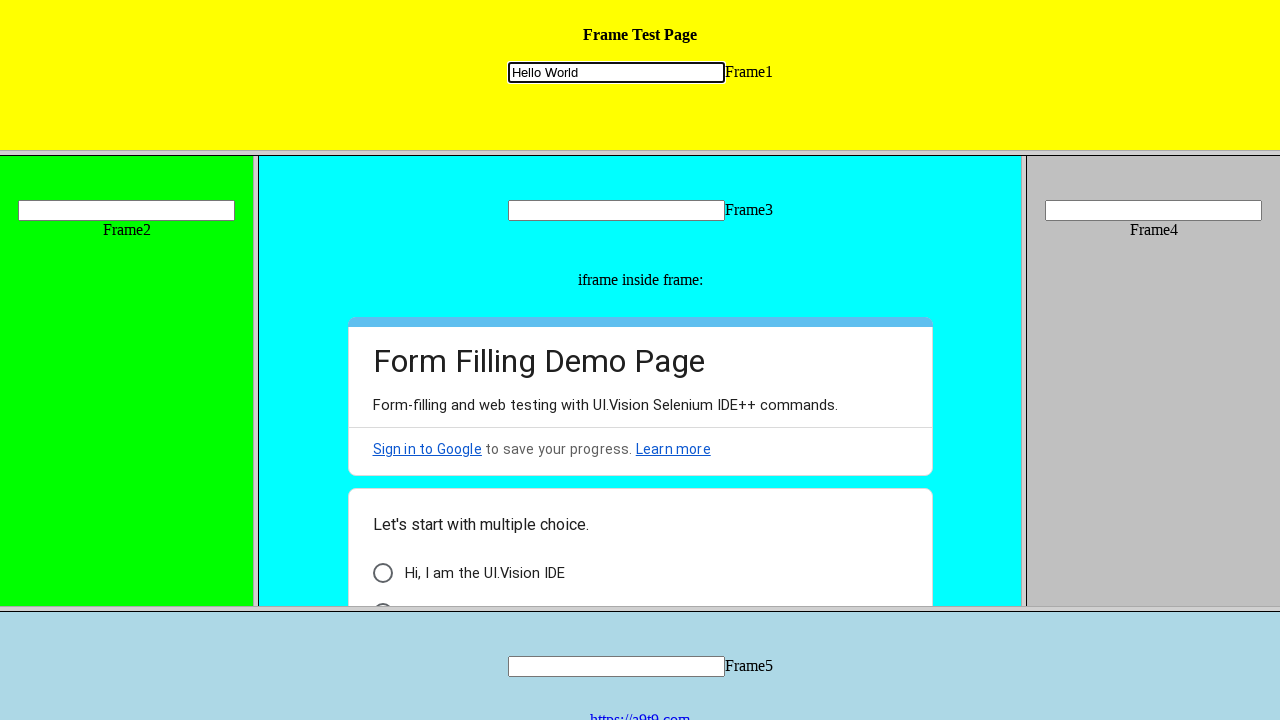

Cleared input field in frame 1 on frame[src='frame_1.html'] >> internal:control=enter-frame >> input[name='mytext1
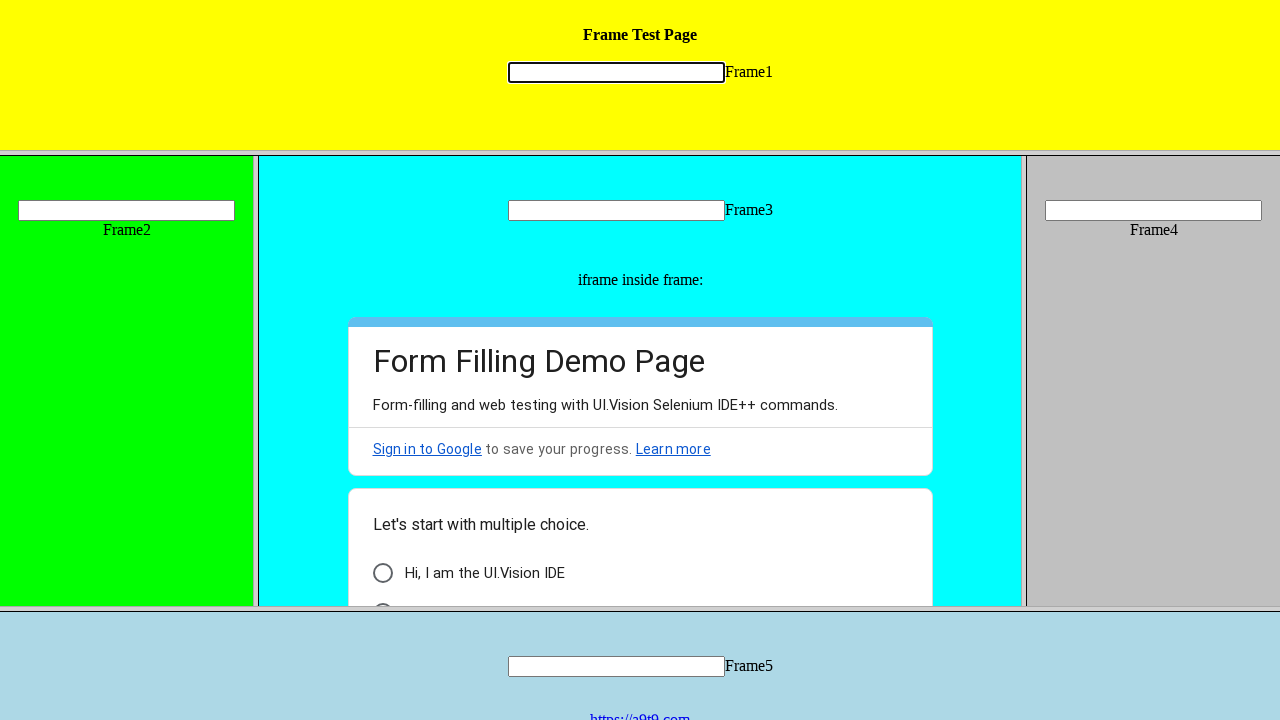

Located frame 2 (frame_2.html)
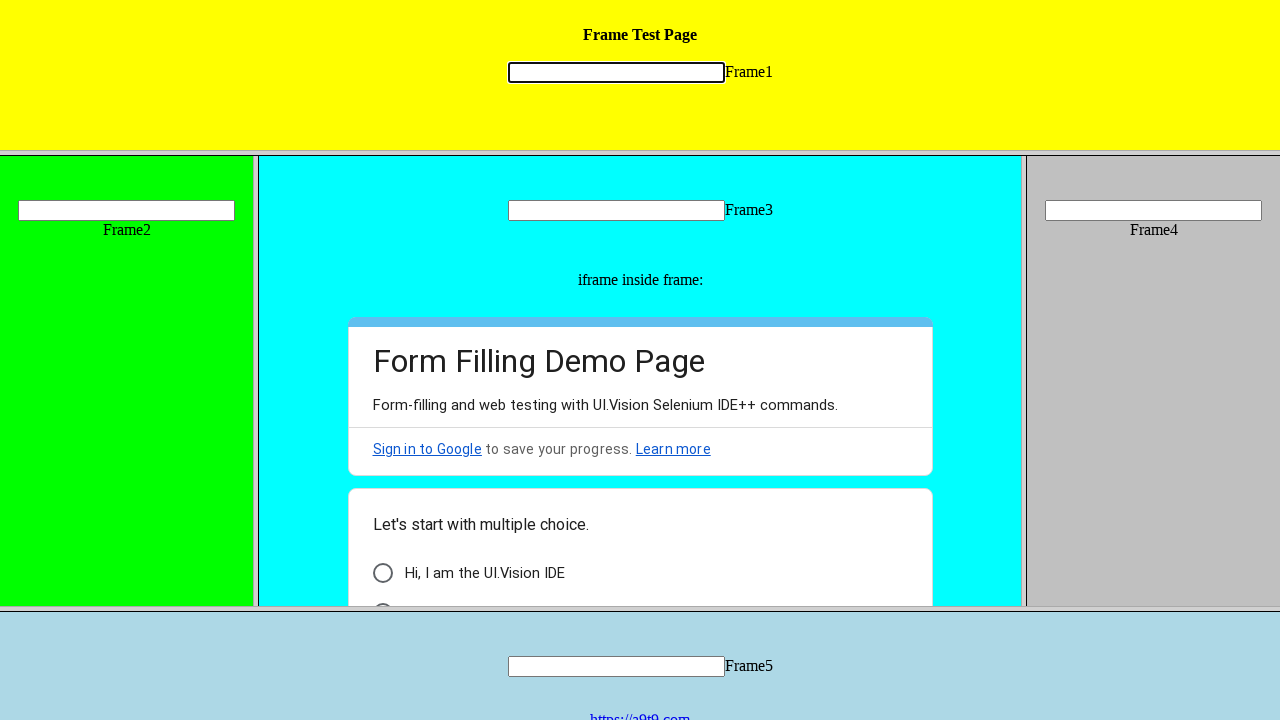

Filled input field in frame 2 with 'Hello World' on frame[src='frame_2.html'] >> internal:control=enter-frame >> input[name='mytext2
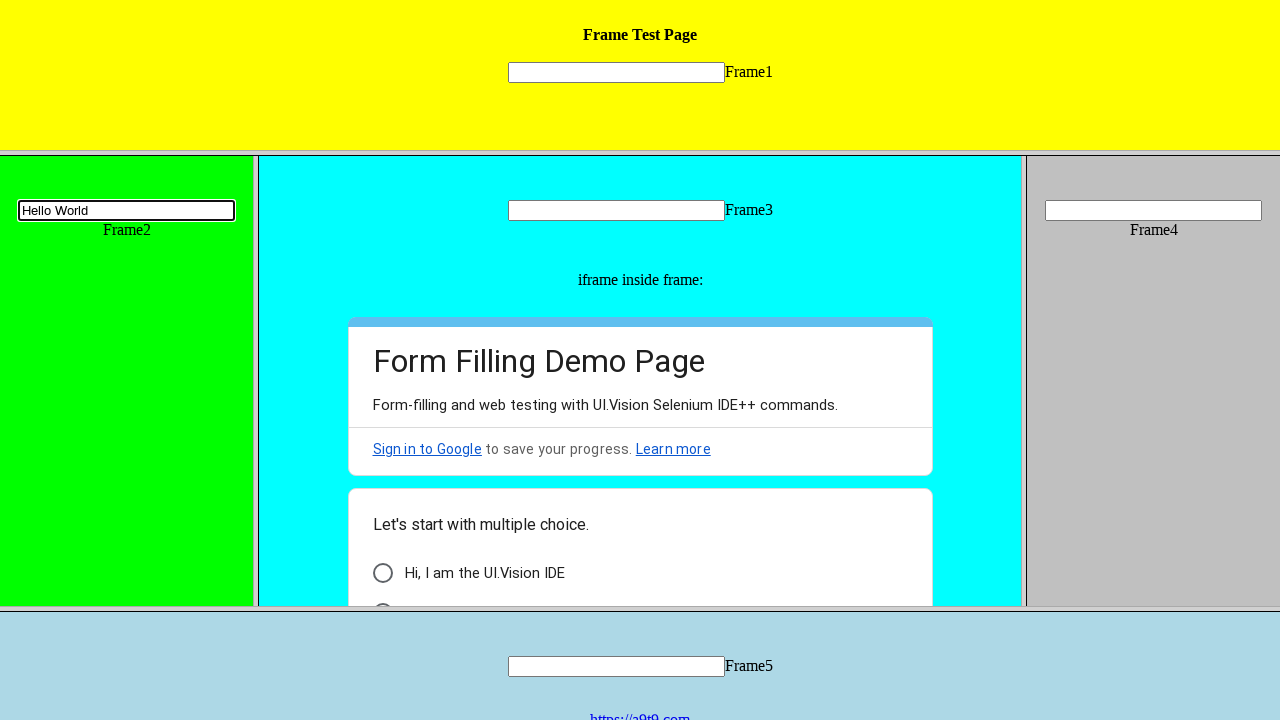

Cleared input field in frame 2 on frame[src='frame_2.html'] >> internal:control=enter-frame >> input[name='mytext2
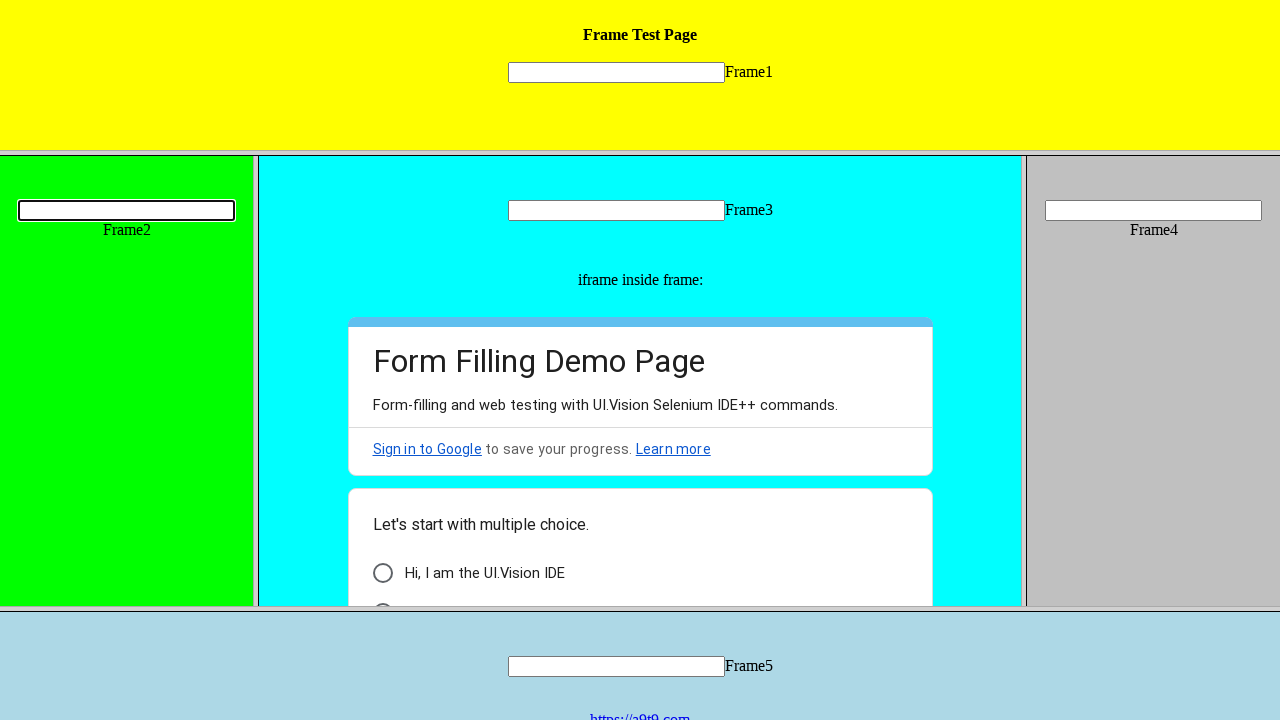

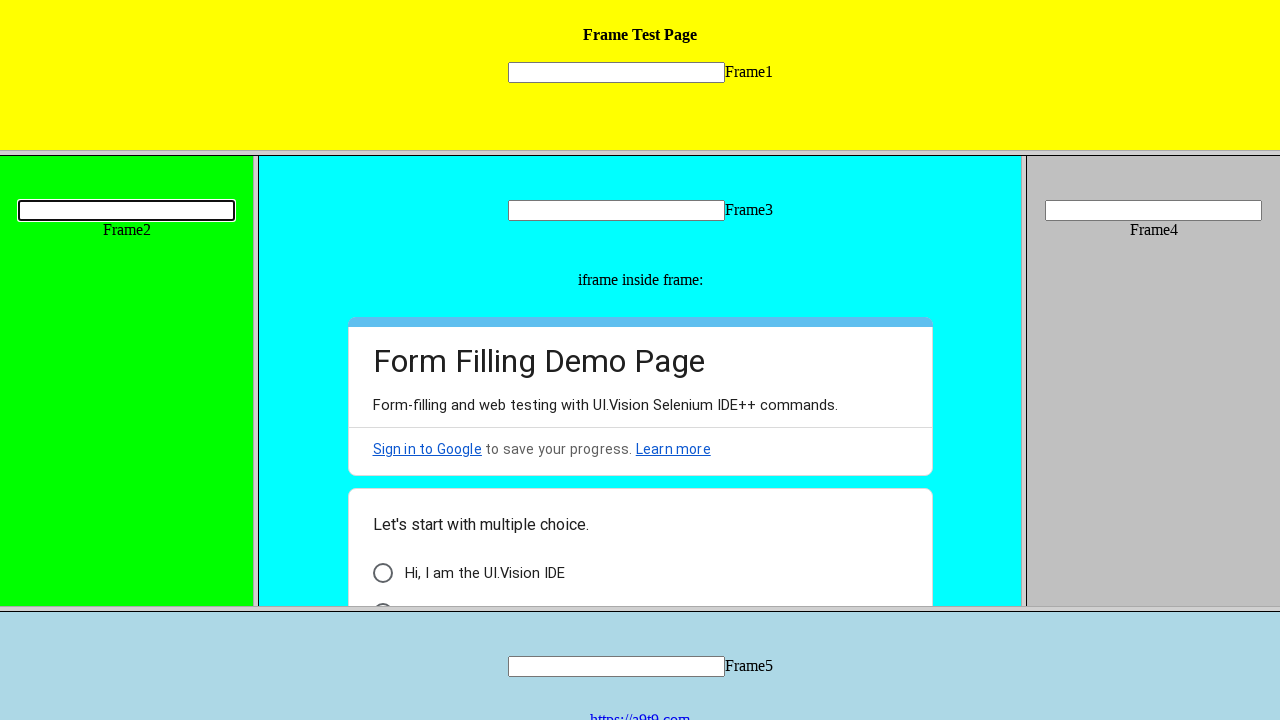